Navigates to the KNMI (Dutch weather service) website and verifies the page loads successfully by checking the title is present.

Starting URL: http://www.knmi.nl

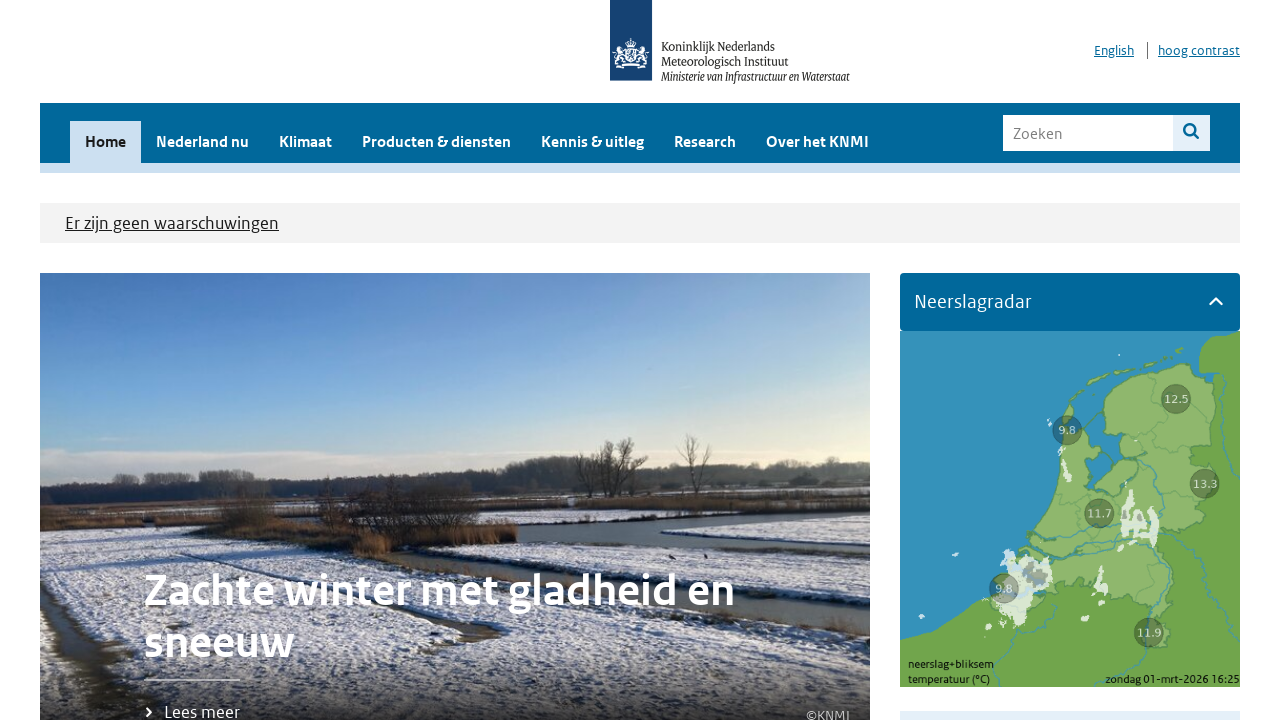

Waited for page to reach domcontentloaded state
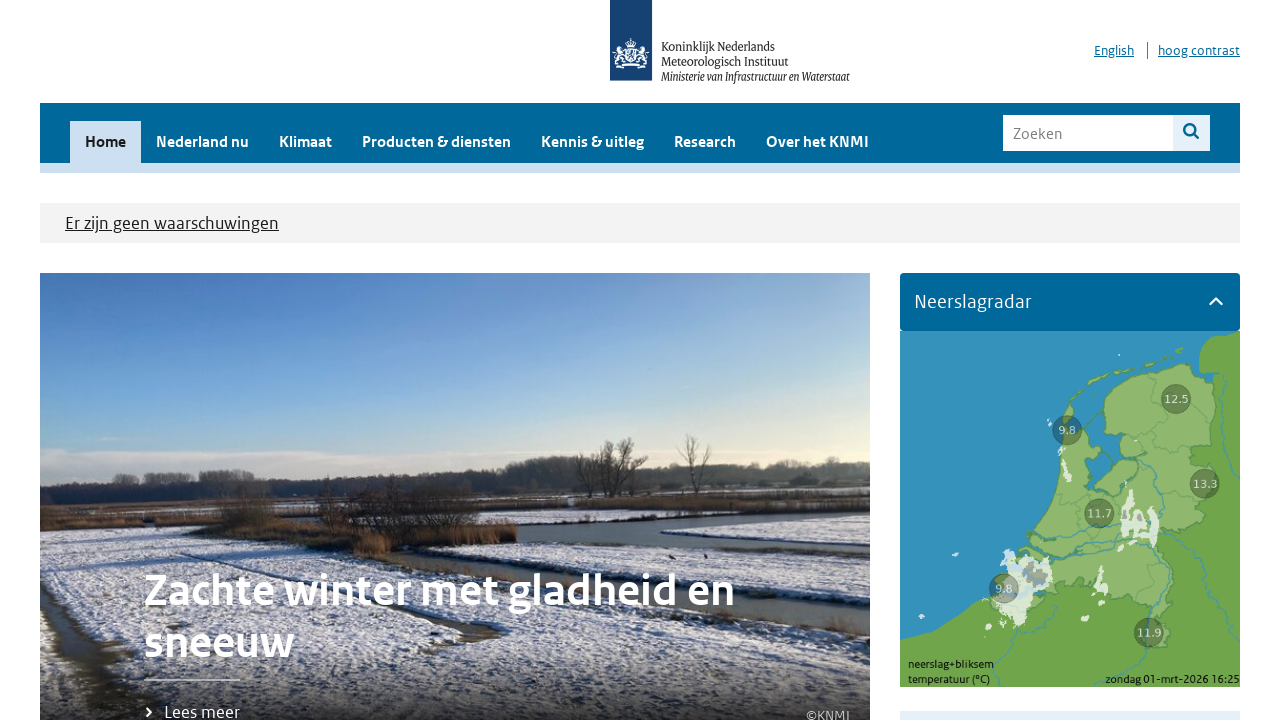

Verified page title is not empty
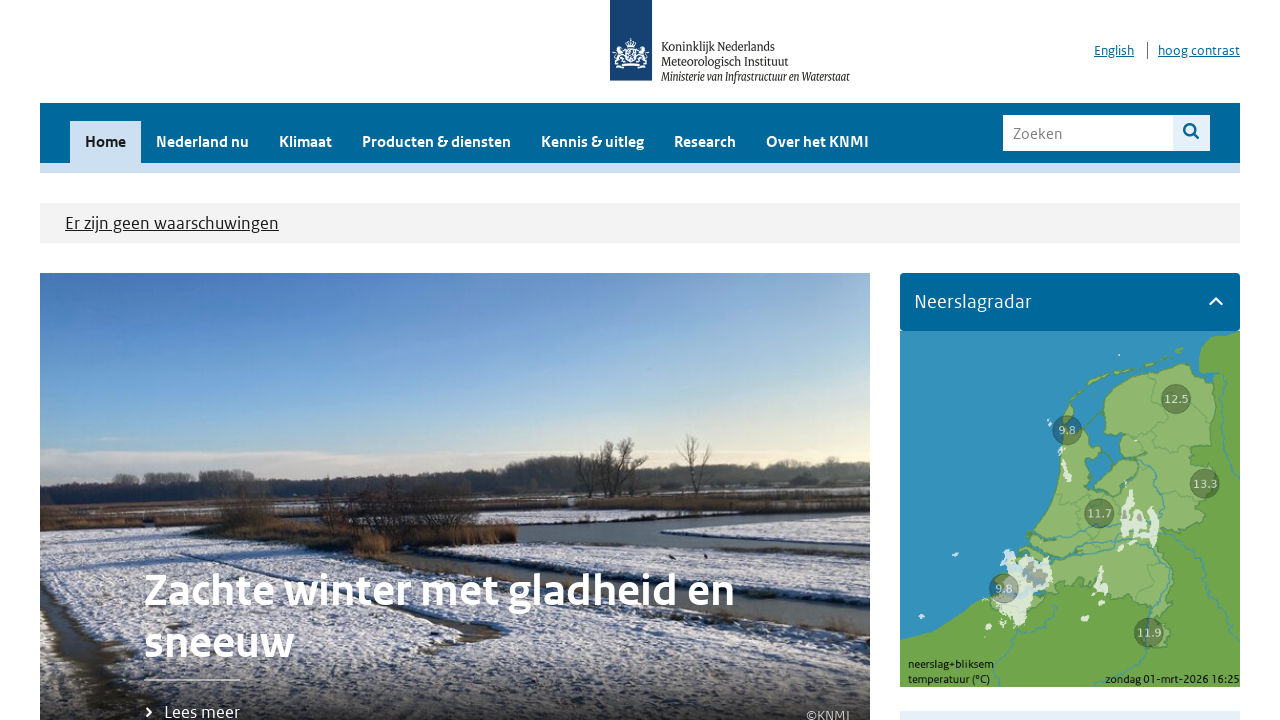

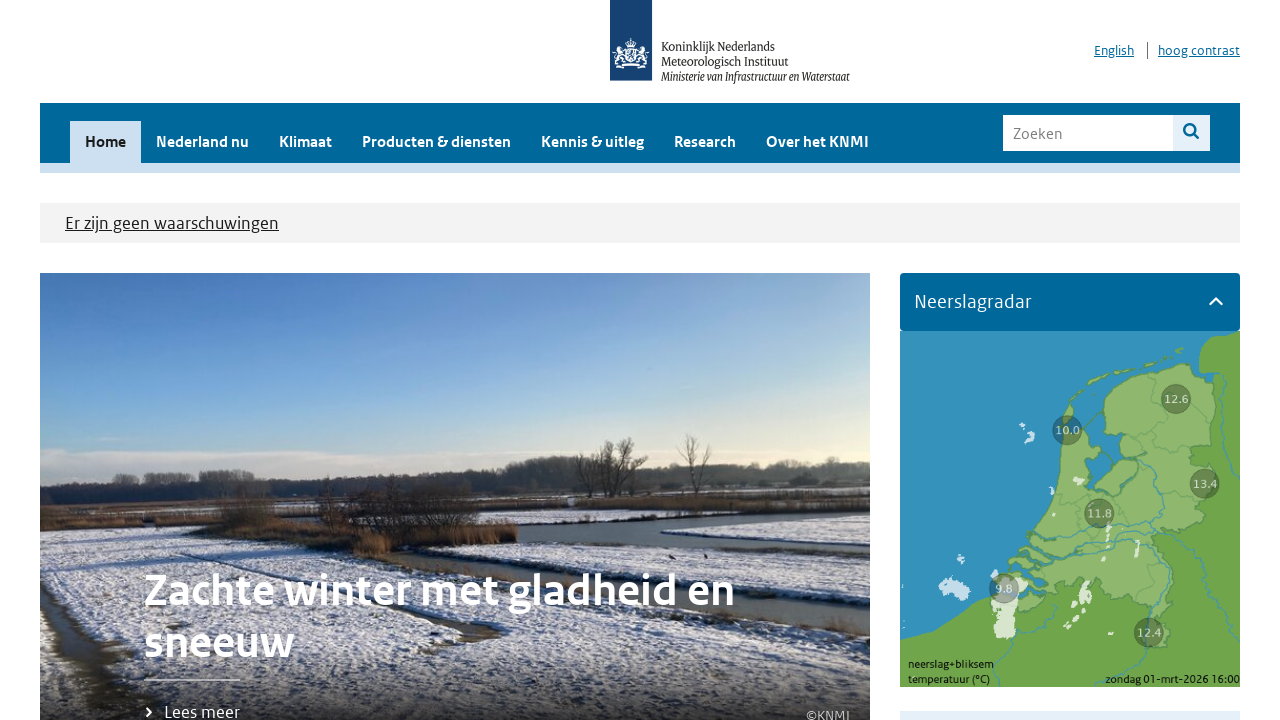